Tests a registration form by clicking skip sign in, selecting a language from a dropdown, clicking on phone field, and selecting a year from a dropdown

Starting URL: http://demo.automationtesting.in/Index.html

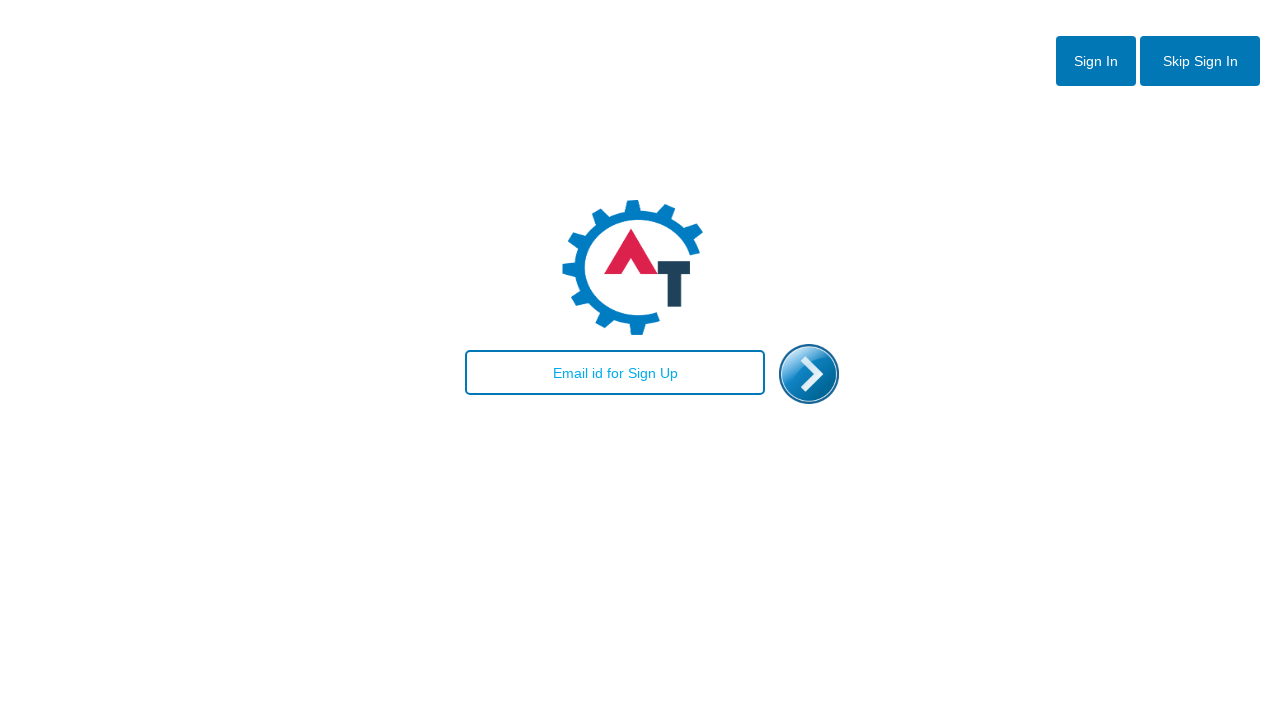

Clicked skip sign in button at (1200, 61) on #btn2
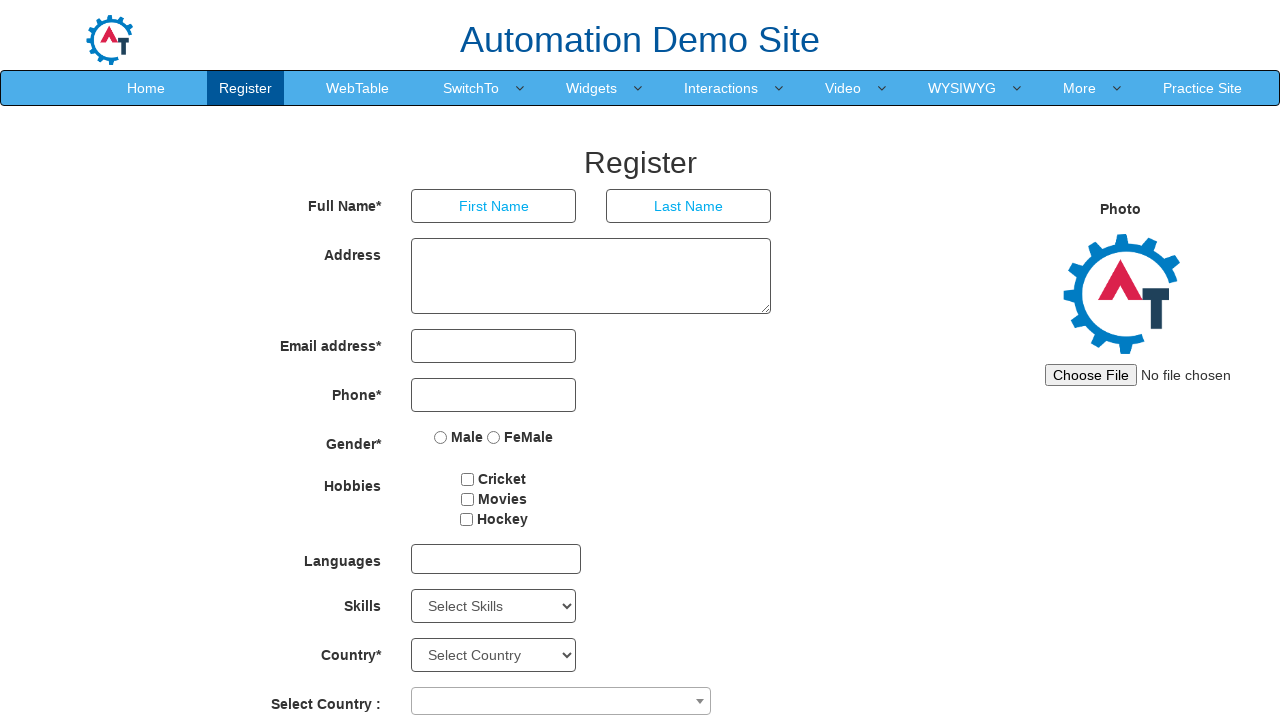

Scrolled down the page by 600 pixels
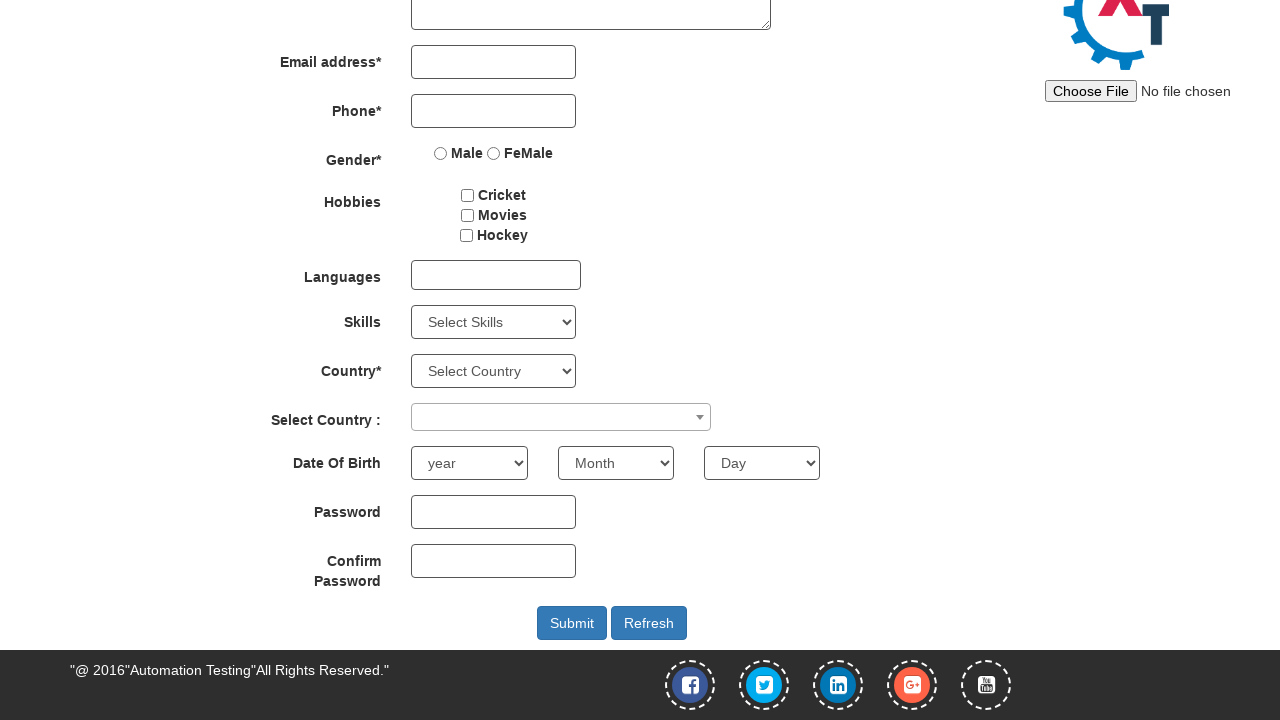

Clicked on languages dropdown at (496, 275) on div#msdd
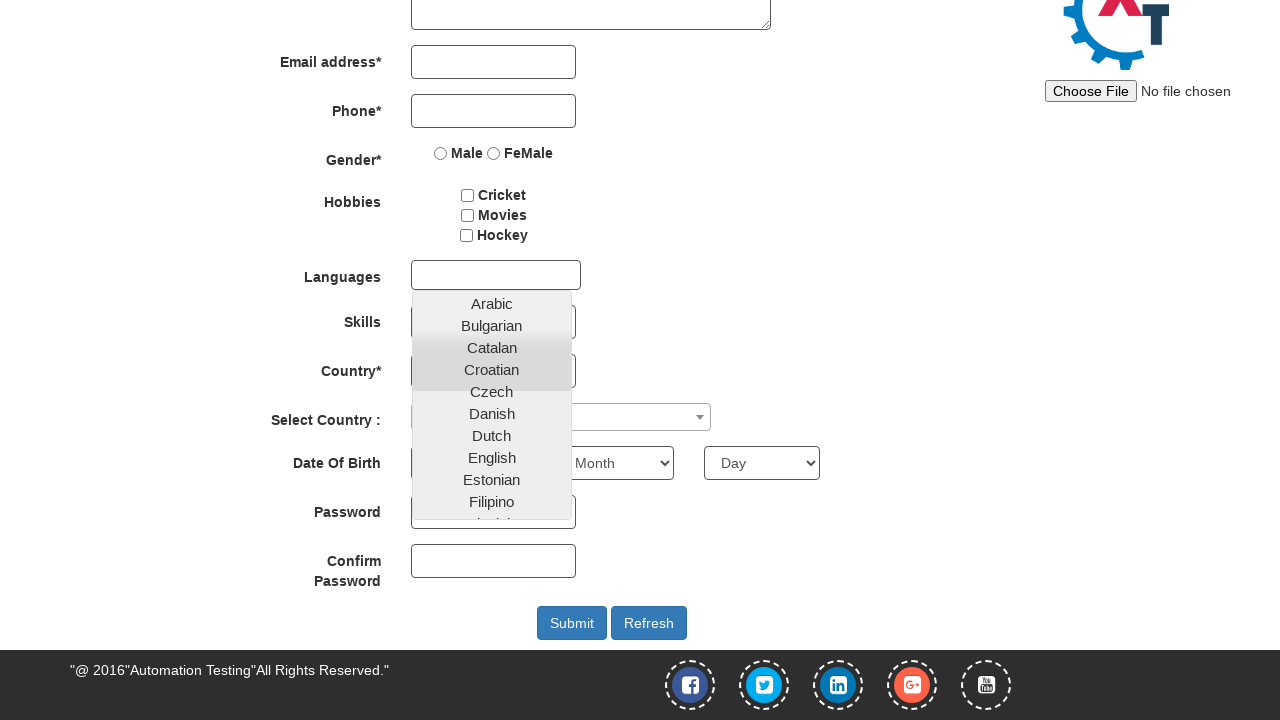

Selected English from language options at (492, 457) on .ui-autocomplete.ui-front li a:has-text('English')
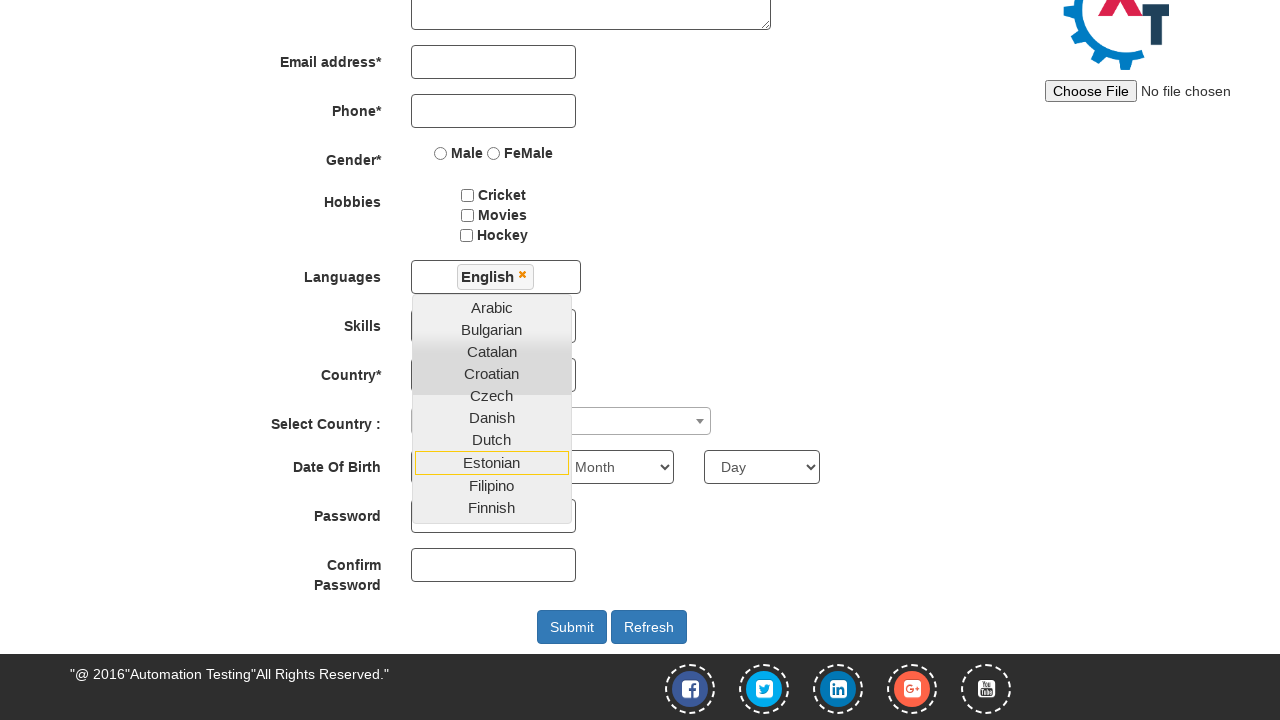

Clicked on phone field at (494, 111) on input[type='tel']
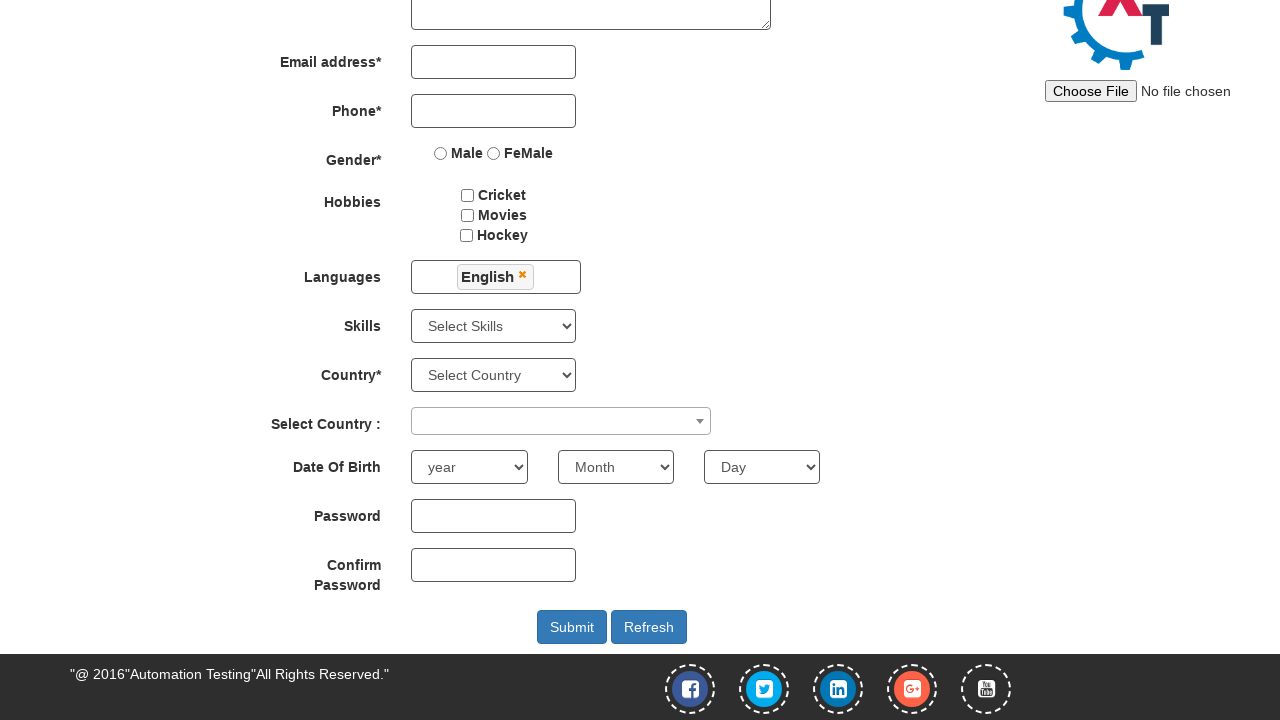

Selected year 1993 from year dropdown on #yearbox
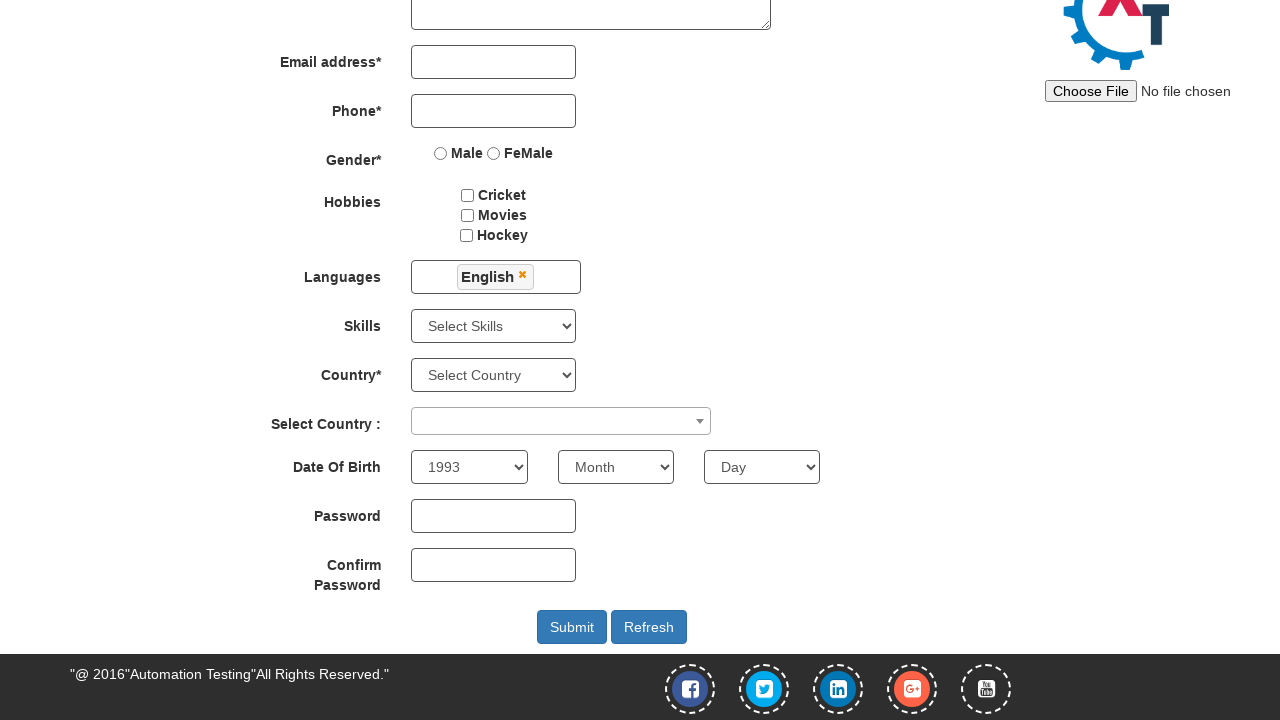

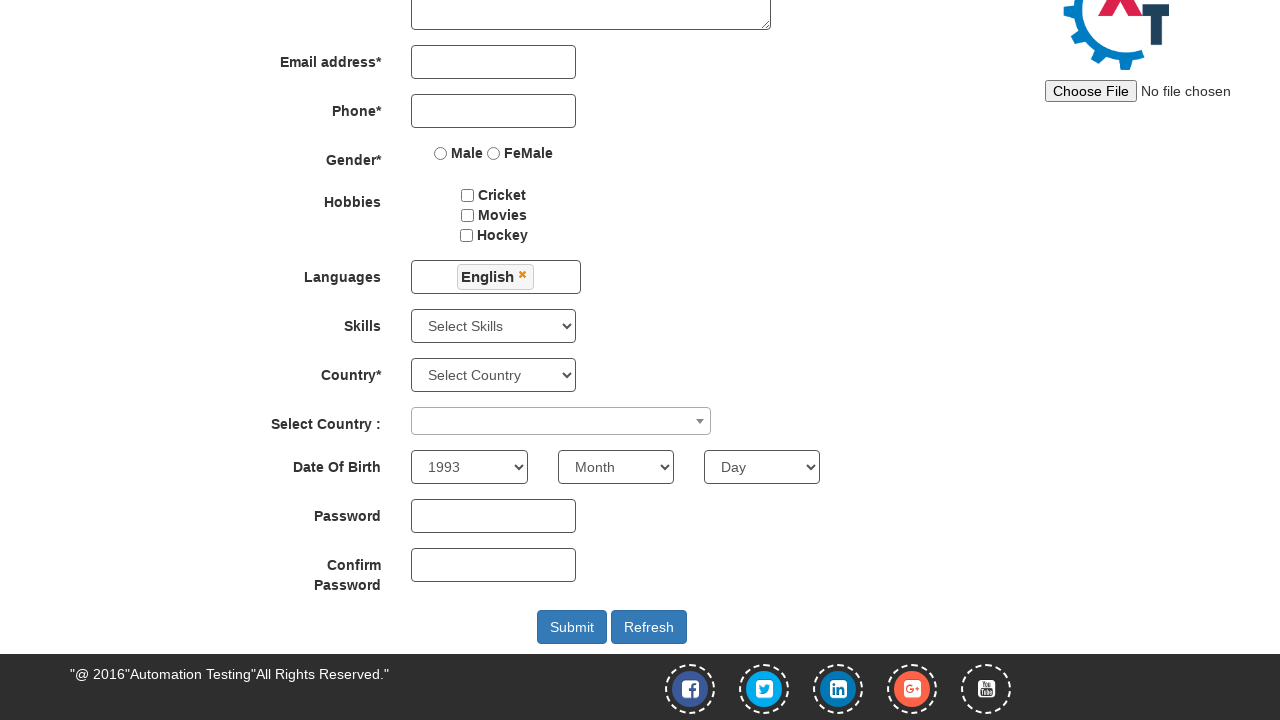